Tests autocomplete input functionality by typing "Ahmet" with the first letter capitalized using keyboard actions

Starting URL: https://demoqa.com/auto-complete

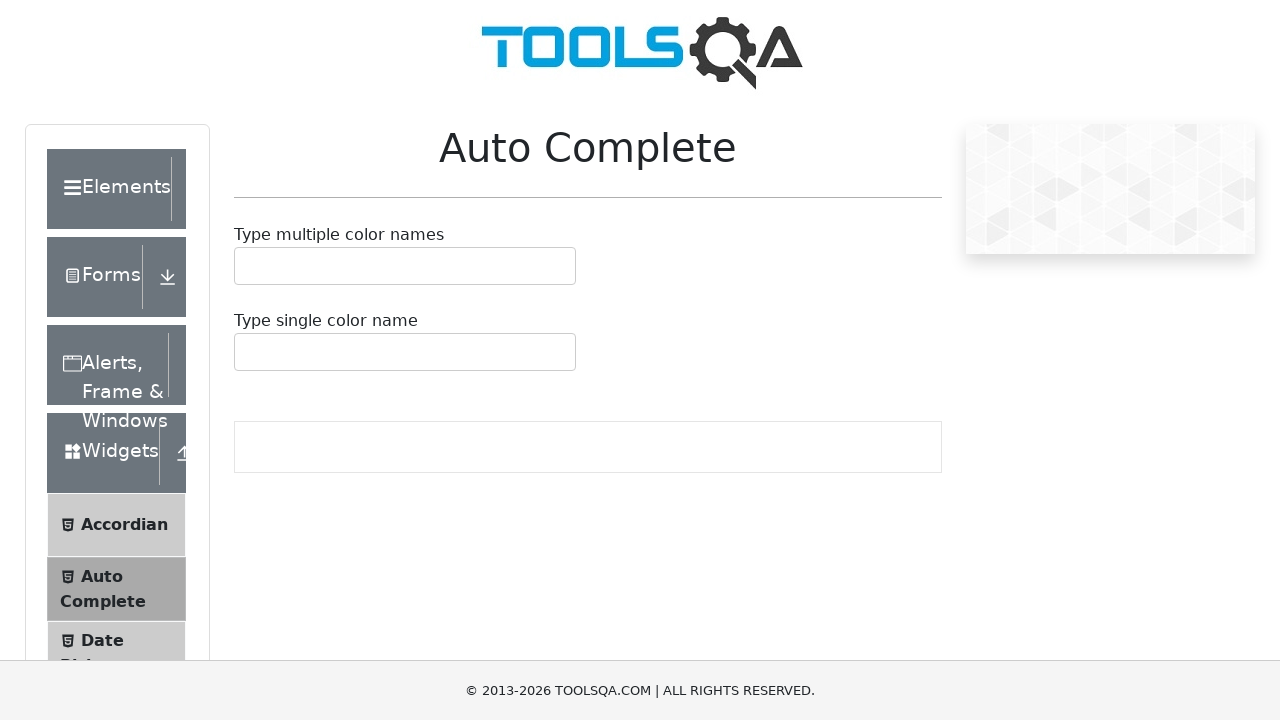

Autocomplete container loaded and visible
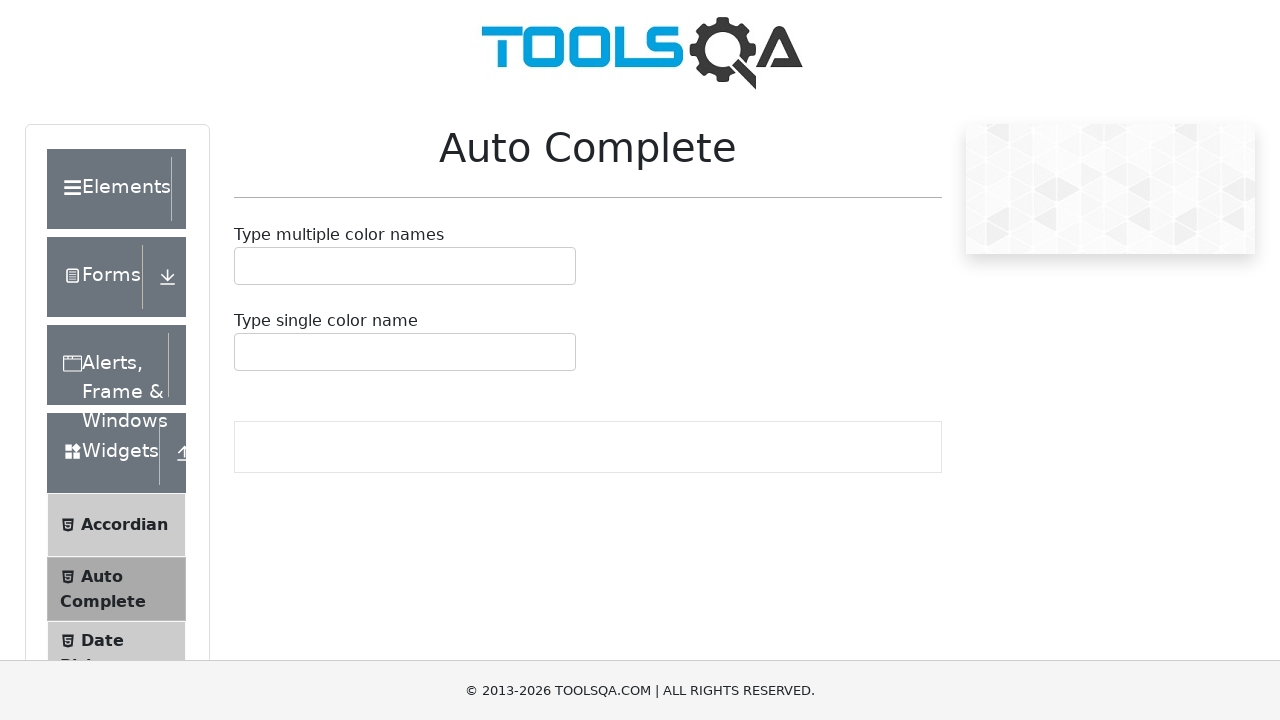

Clicked on autocomplete input field at (405, 266) on #autoCompleteMultipleContainer
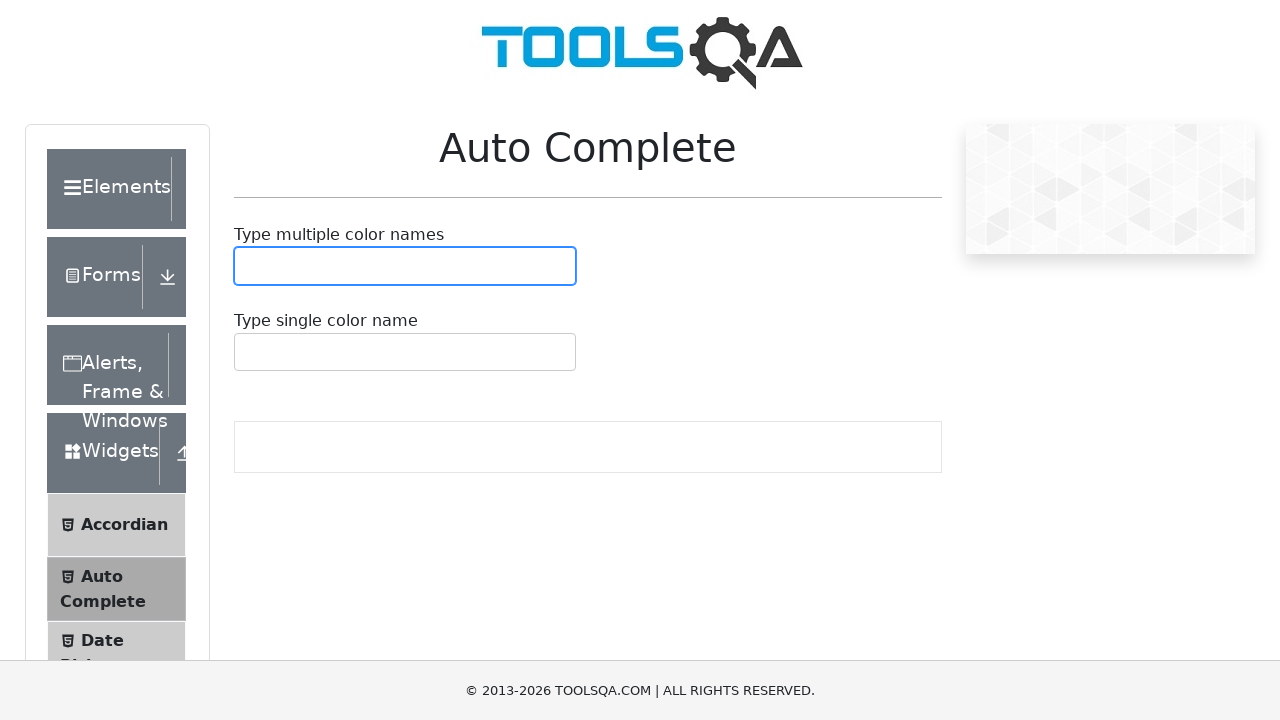

Pressed Shift key down
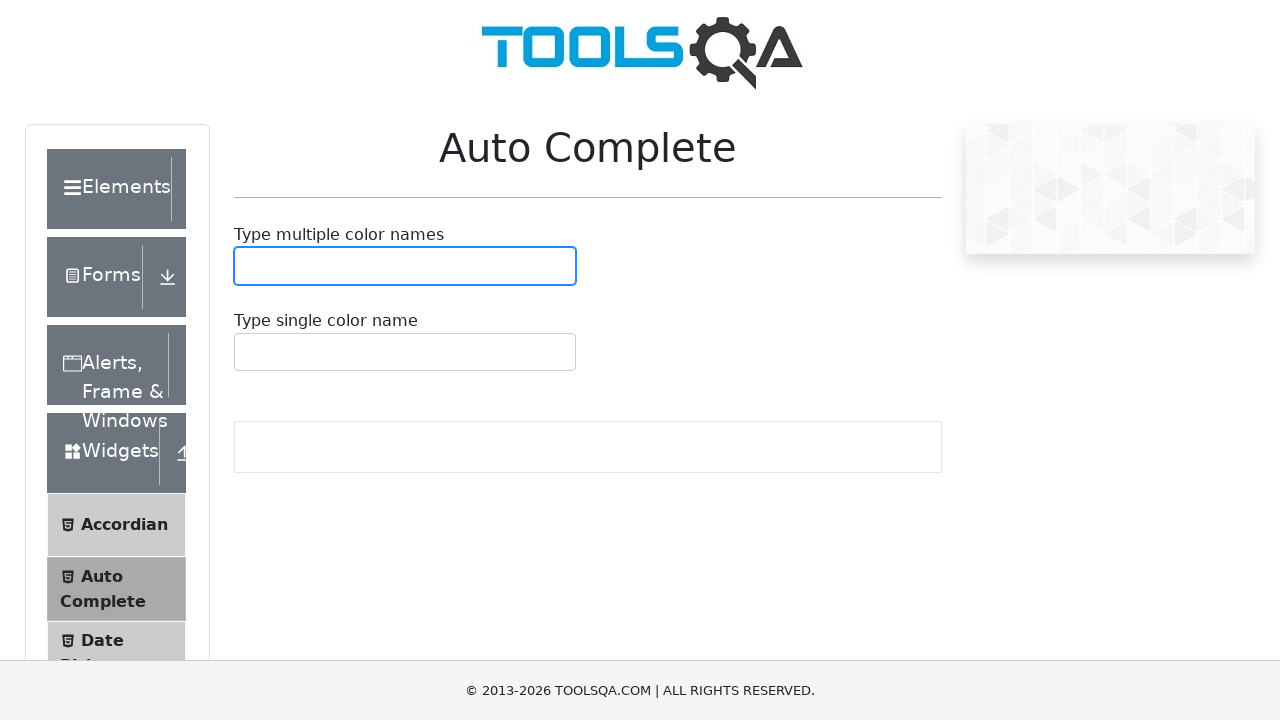

Typed capitalized 'A'
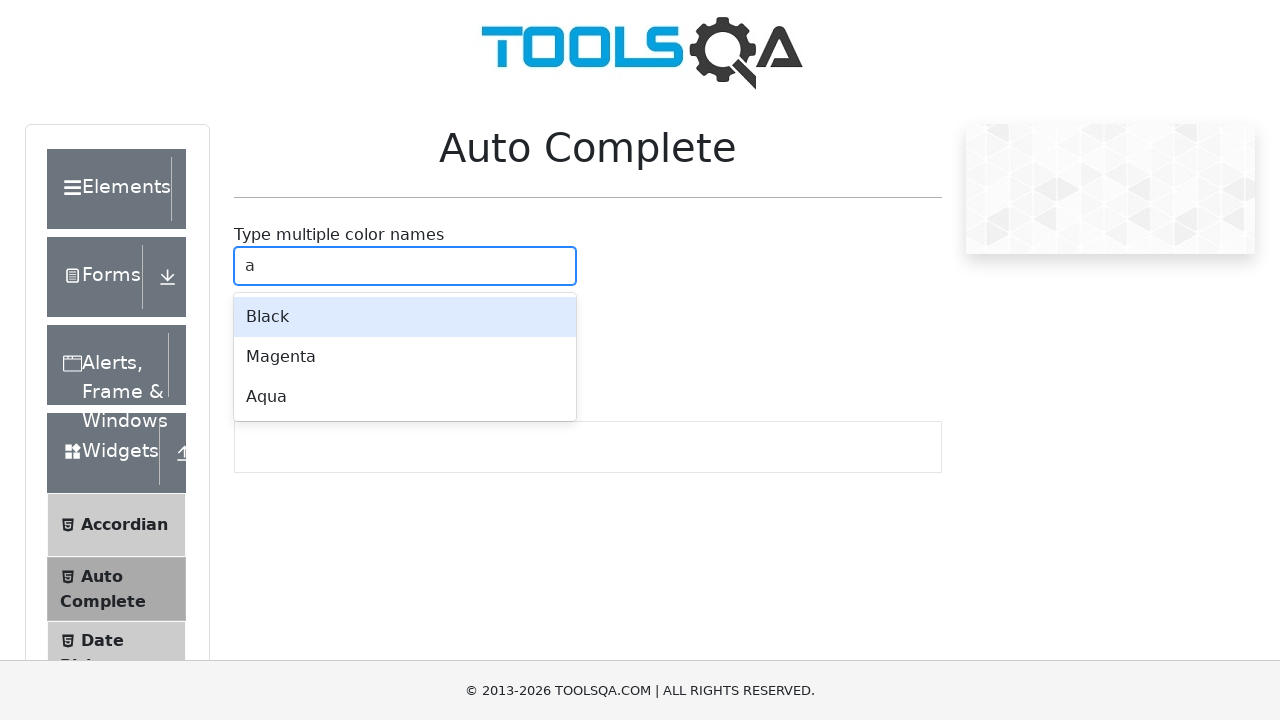

Released Shift key
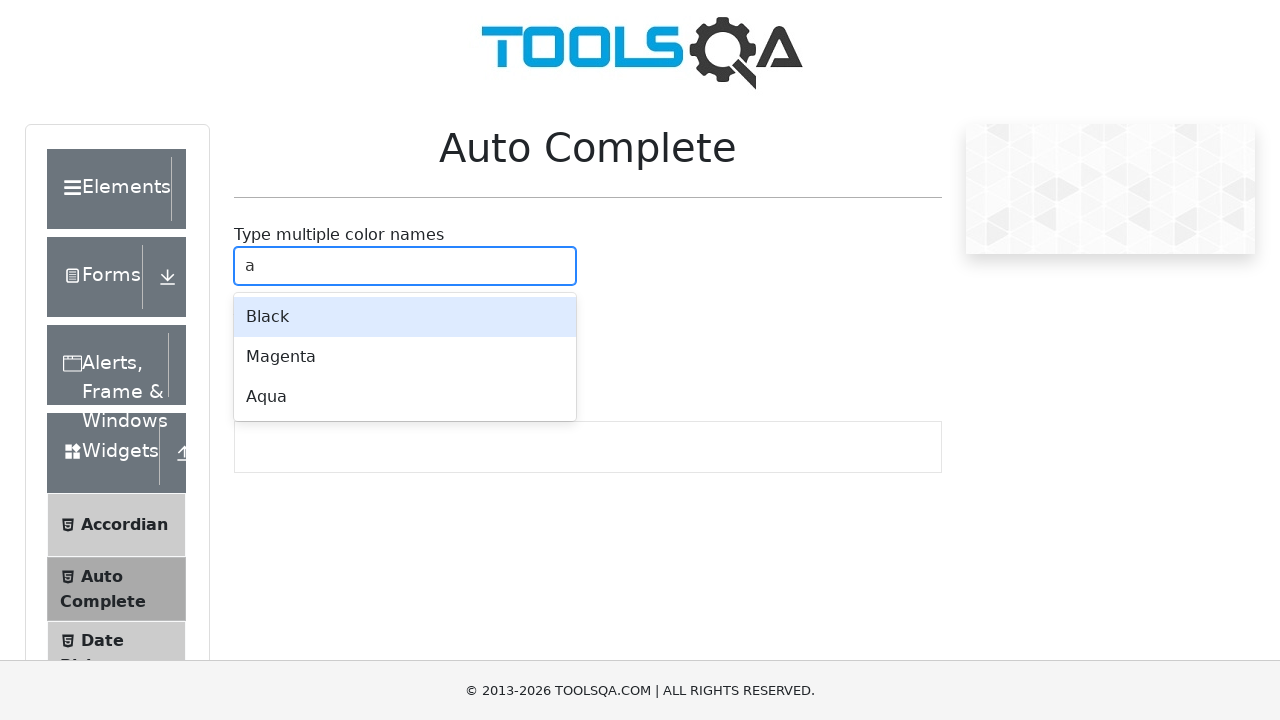

Typed 'hmet' to complete 'Ahmet'
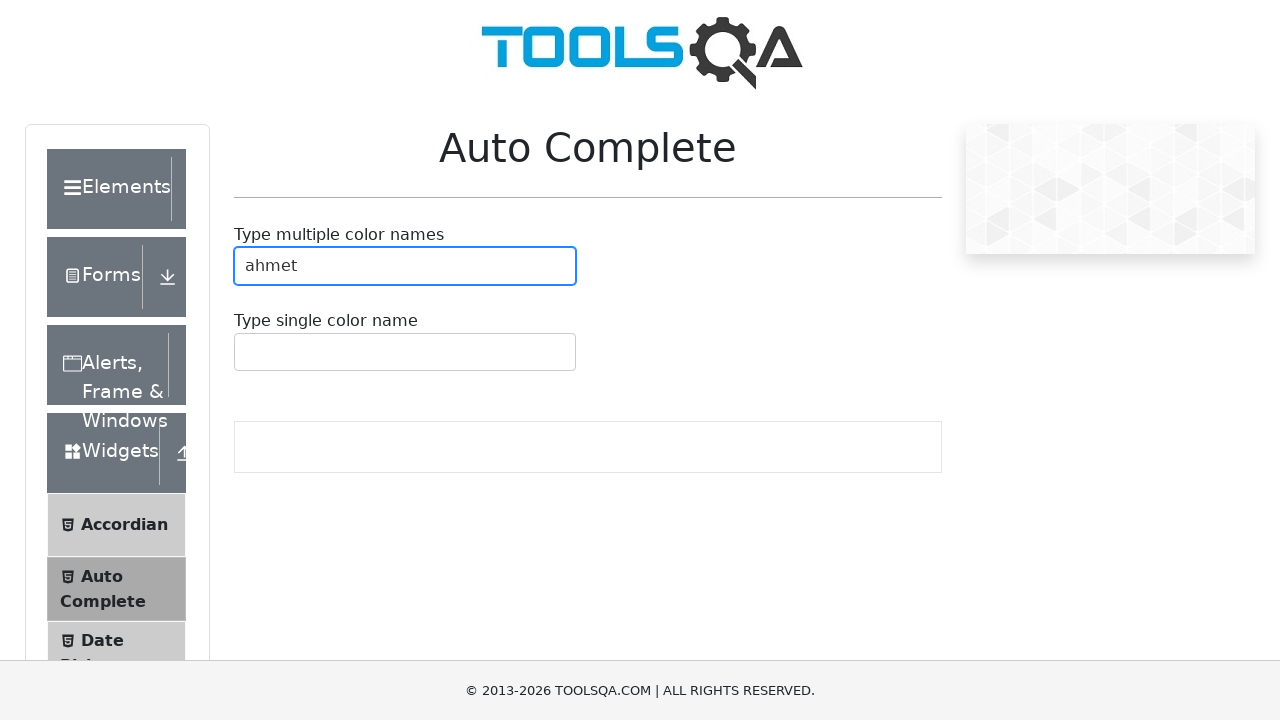

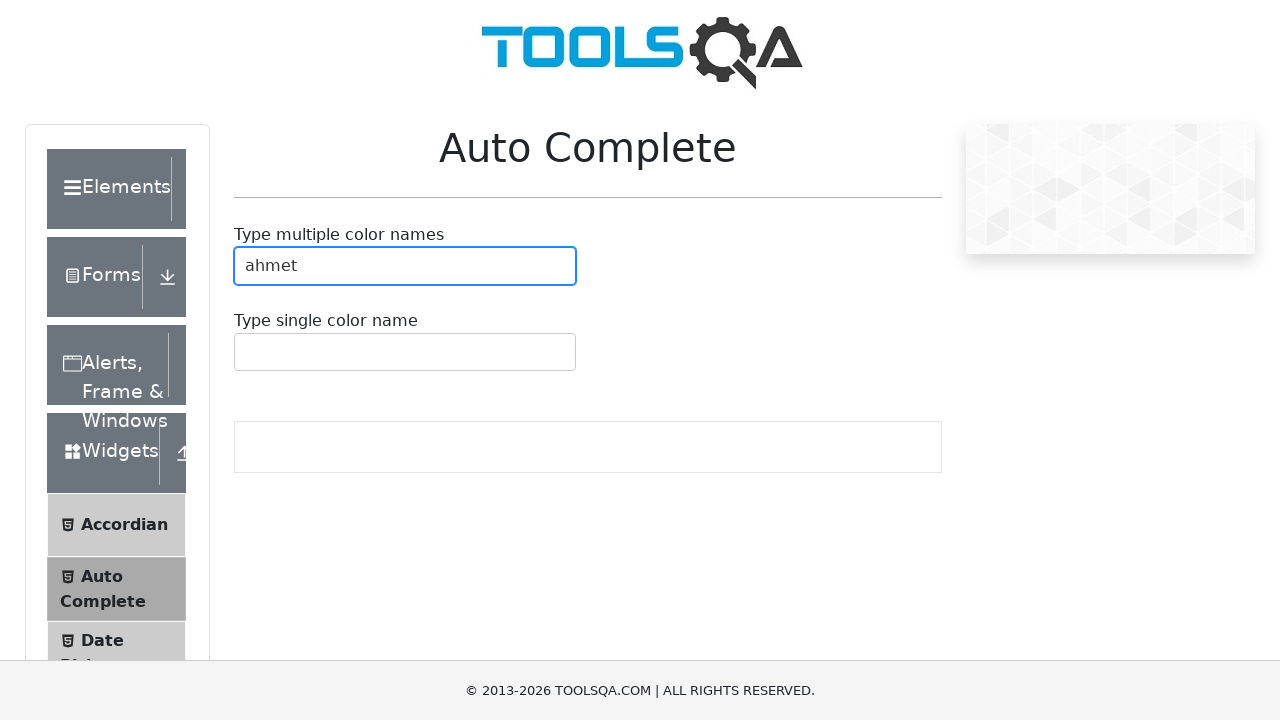